Tests alert handling by clicking a button, accepting the browser alert, then reading a value, calculating a formula, and submitting the answer.

Starting URL: http://suninjuly.github.io/alert_accept.html

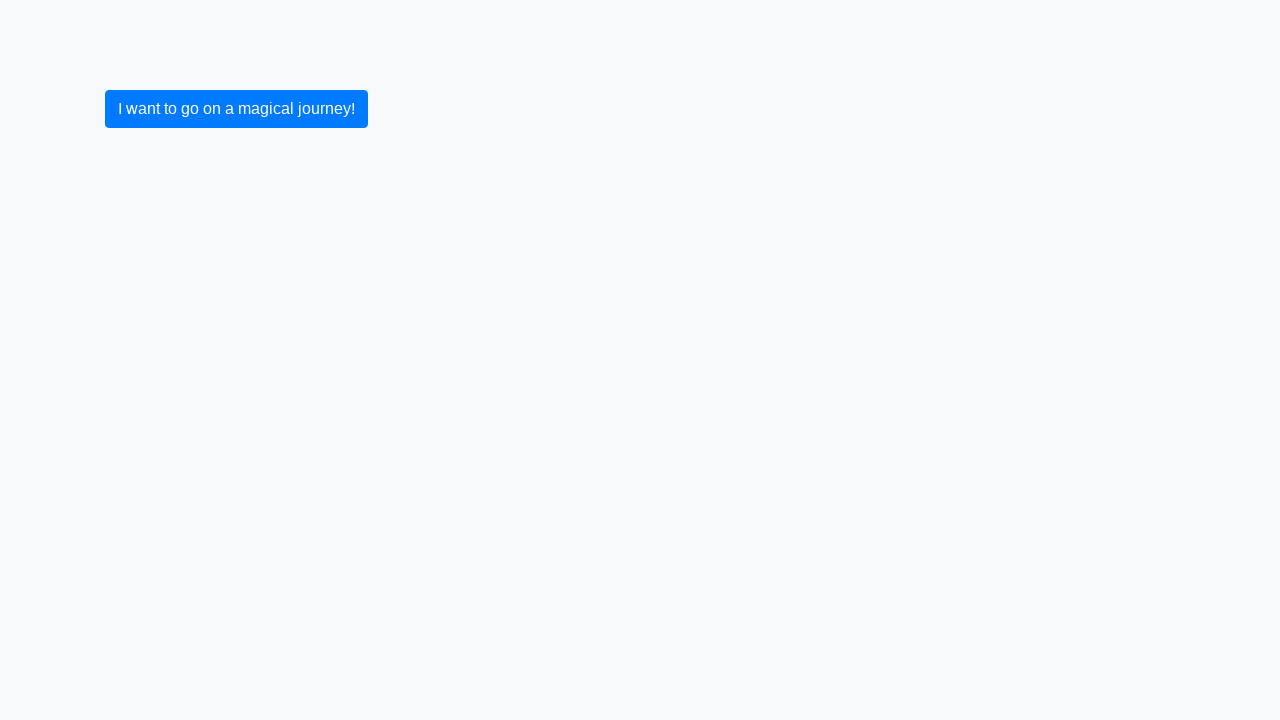

Set up dialog handler to accept browser alerts
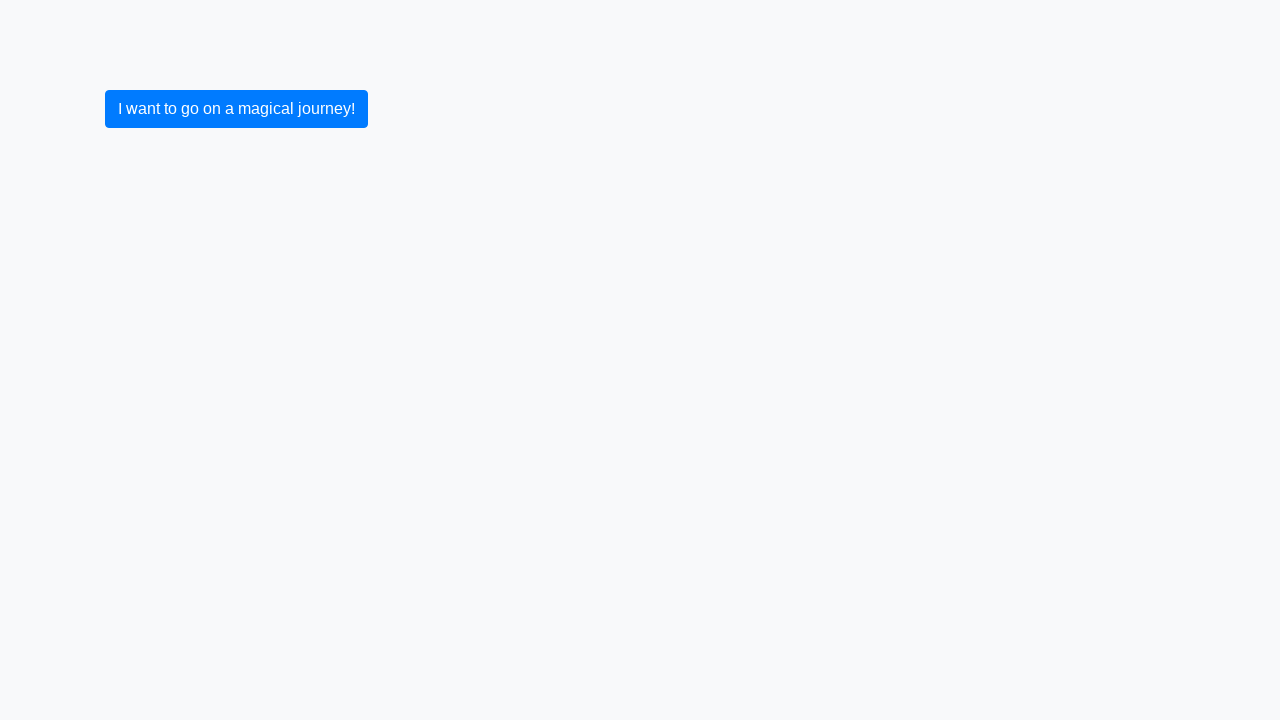

Clicked button to trigger alert at (236, 109) on button
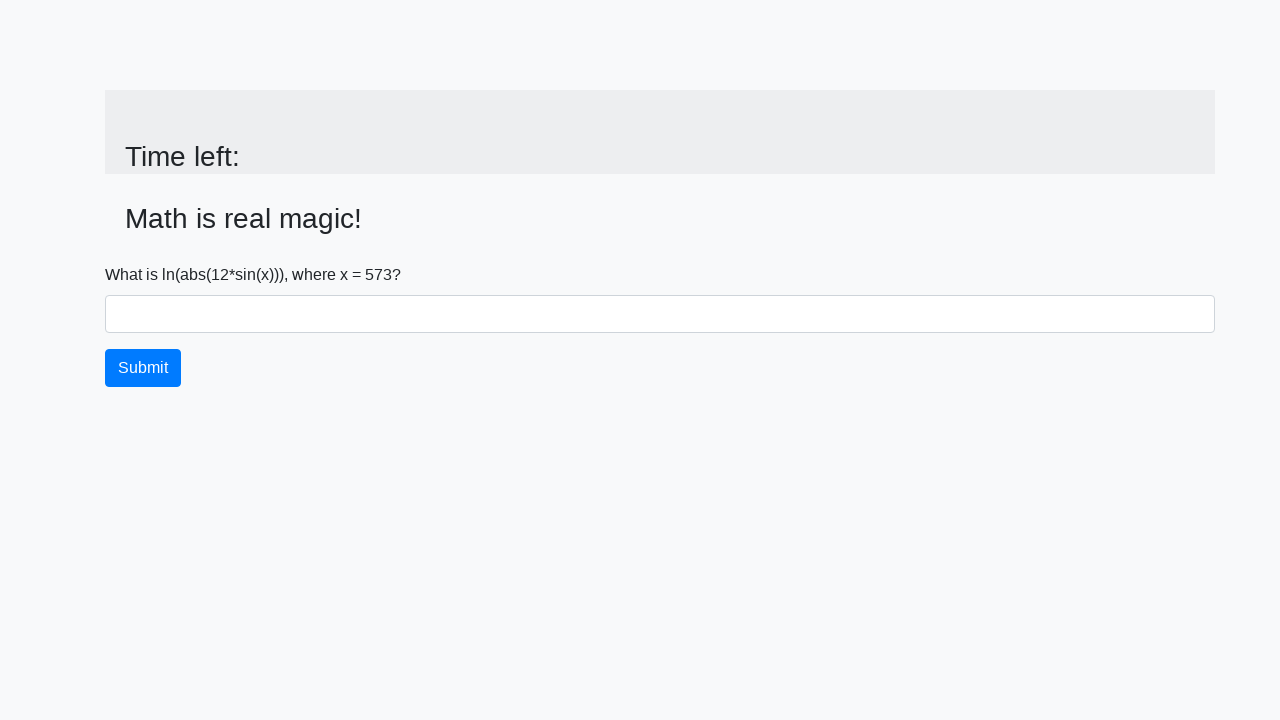

Alert accepted and input value element loaded
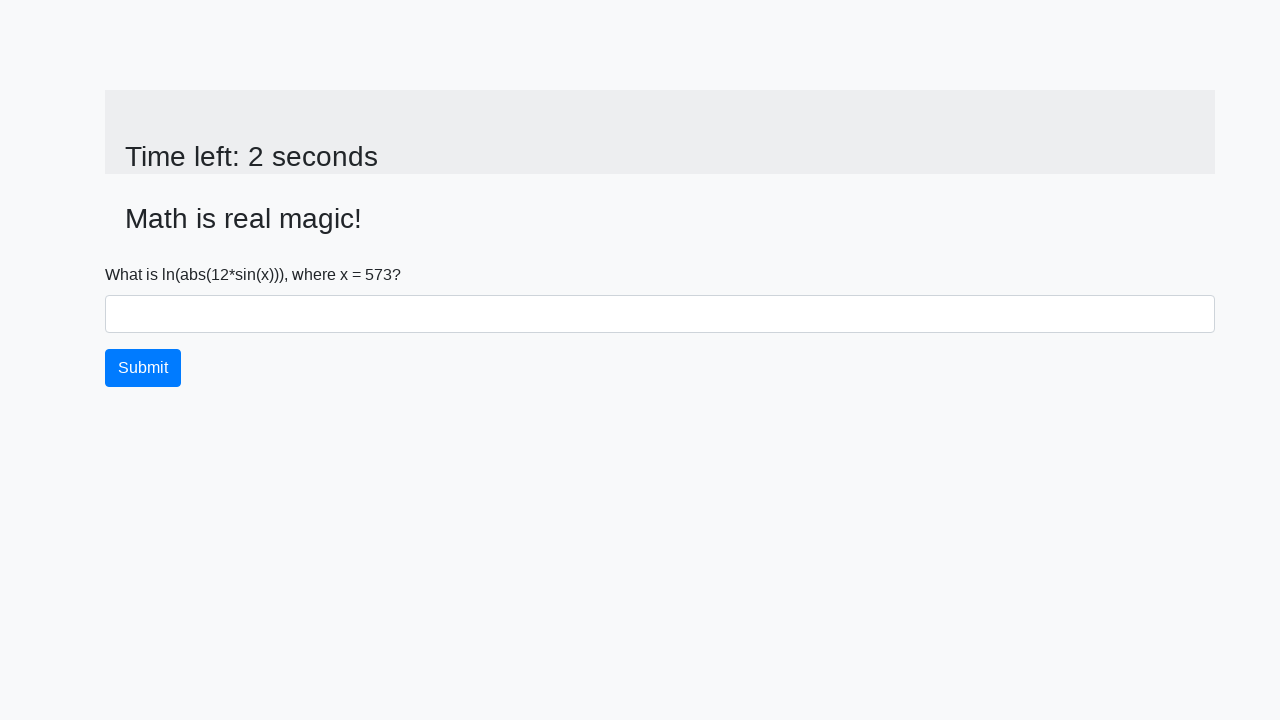

Read value from input field: 573
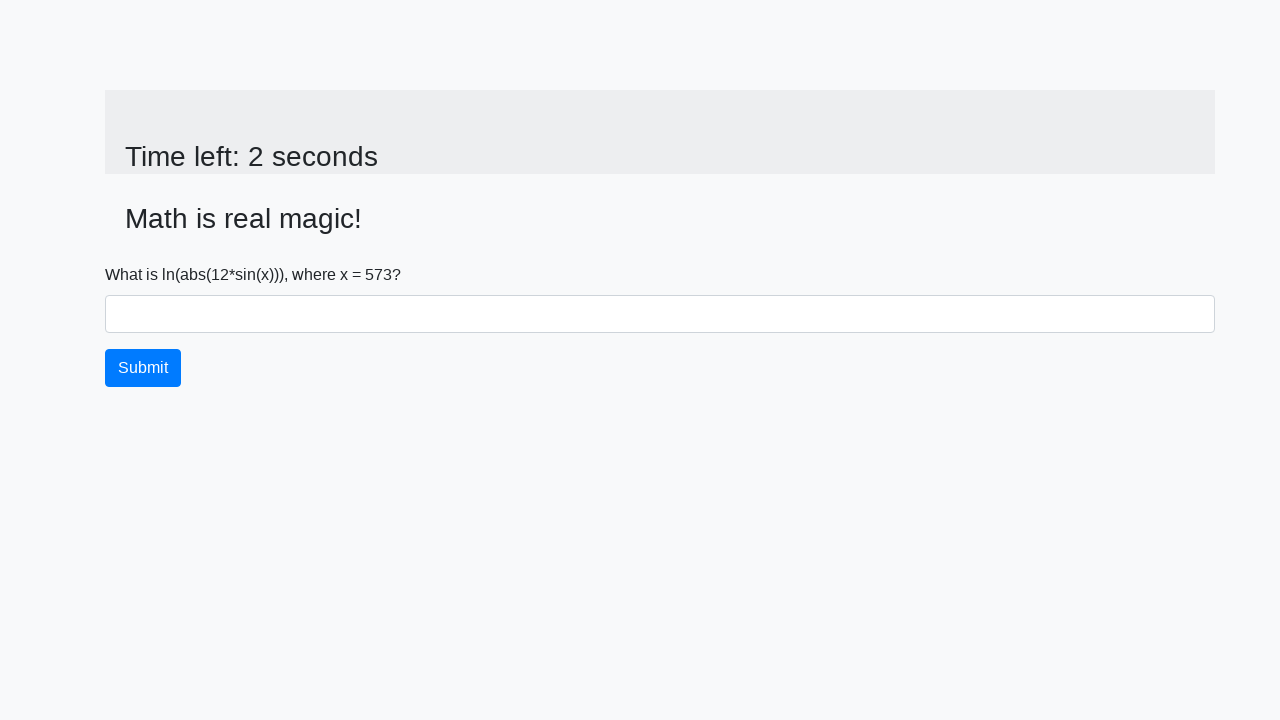

Calculated formula result: 2.4257239995275452
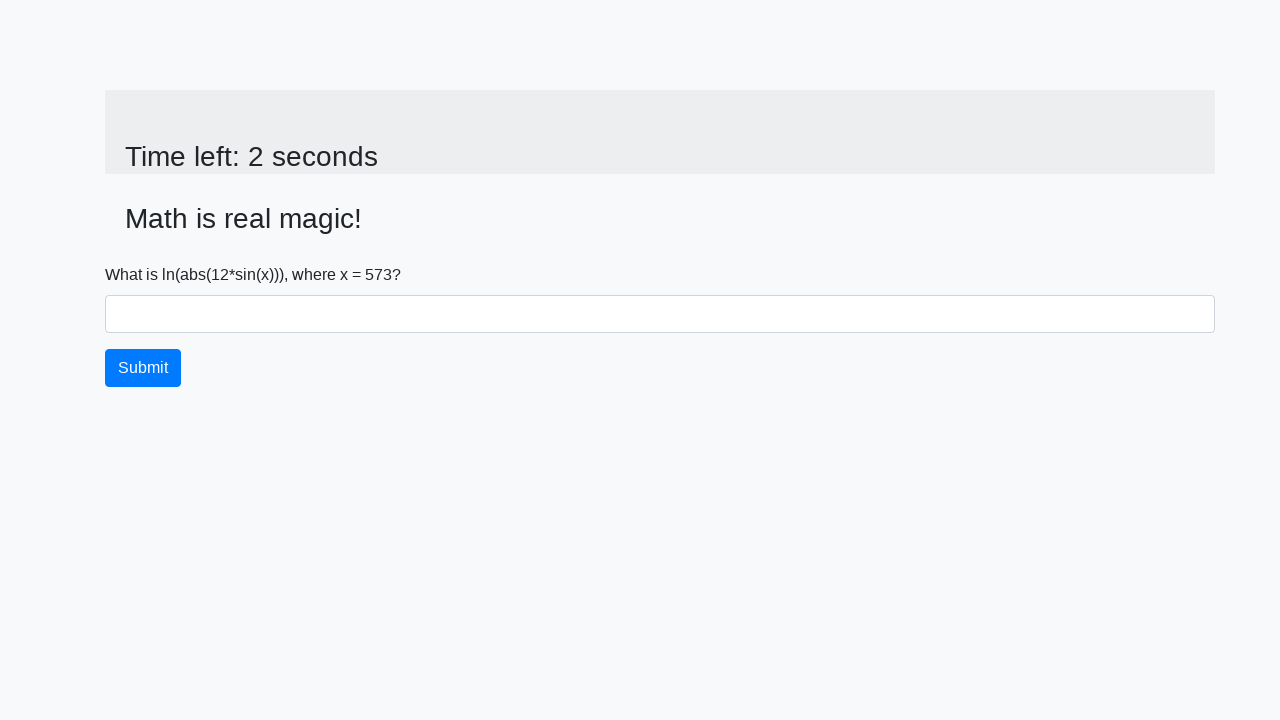

Filled answer field with calculated value on #answer
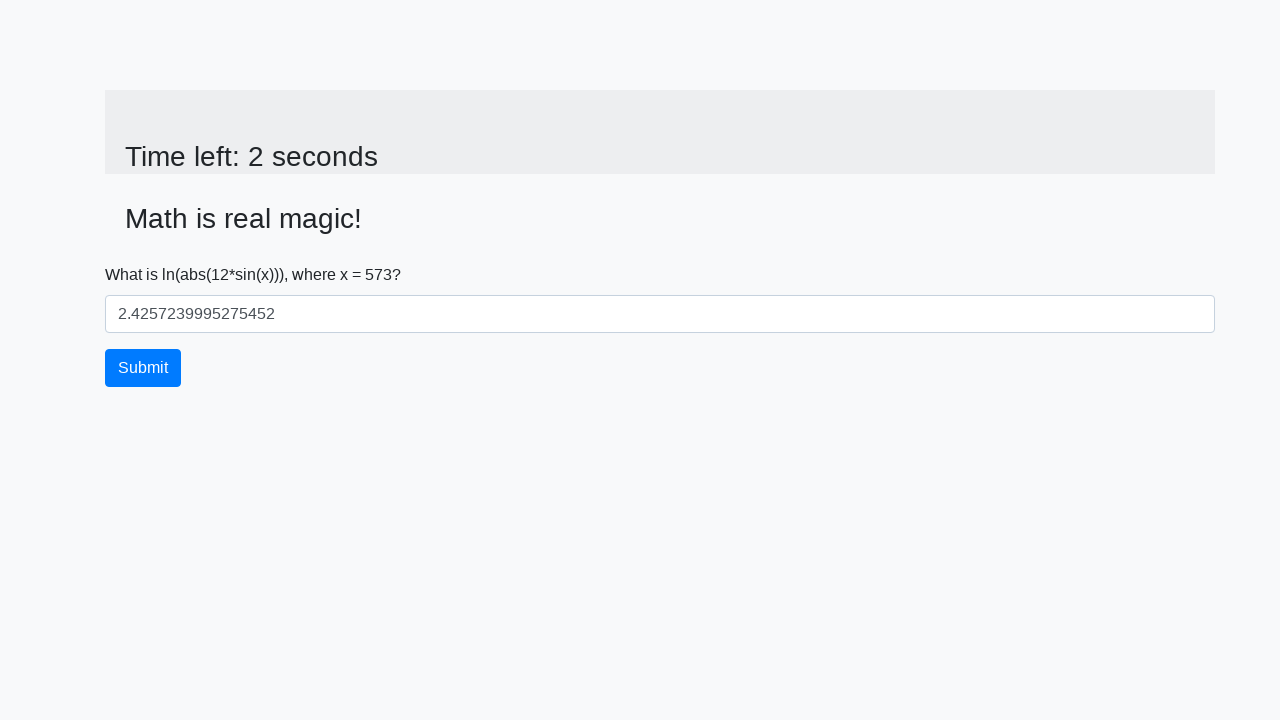

Clicked submit button to complete test at (143, 368) on button[type='submit']
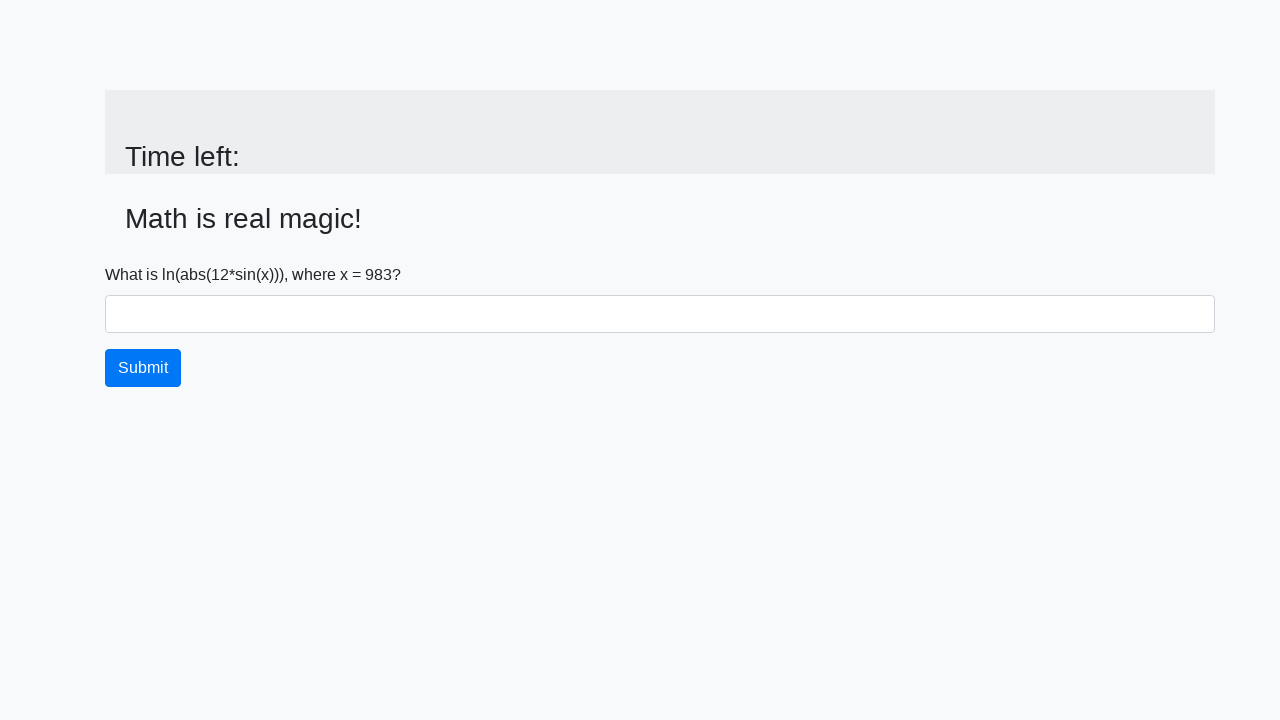

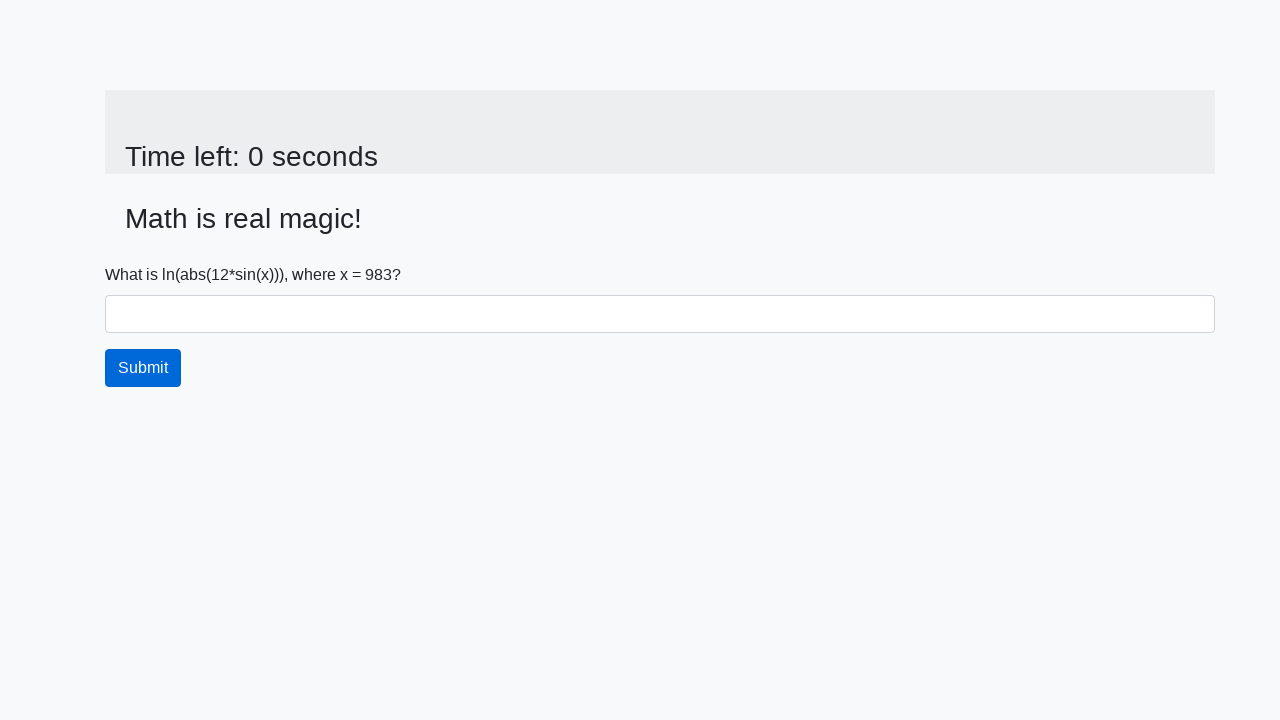